Navigates to a W3Schools TryIt page, switches to the iframe containing the result, and locates a submit button element

Starting URL: https://www.w3schools.com/jsref/tryit.asp?filename=tryjsref_submit_get

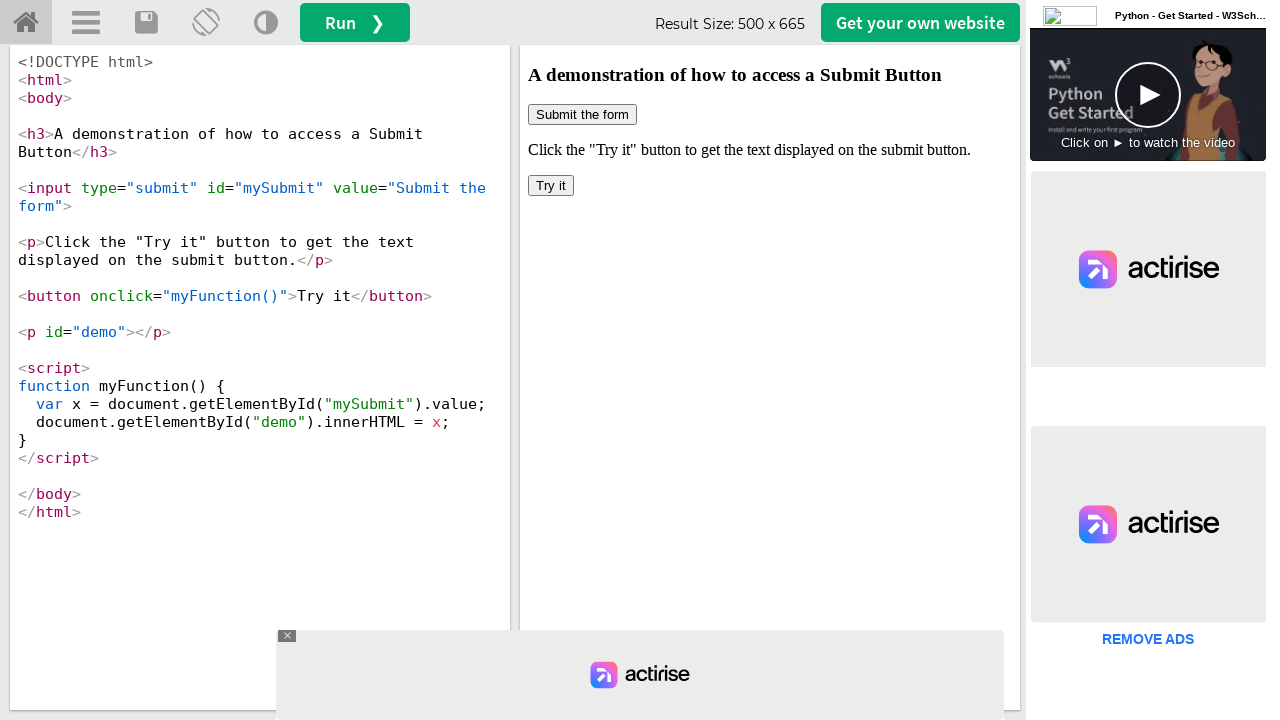

Navigated to W3Schools TryIt page
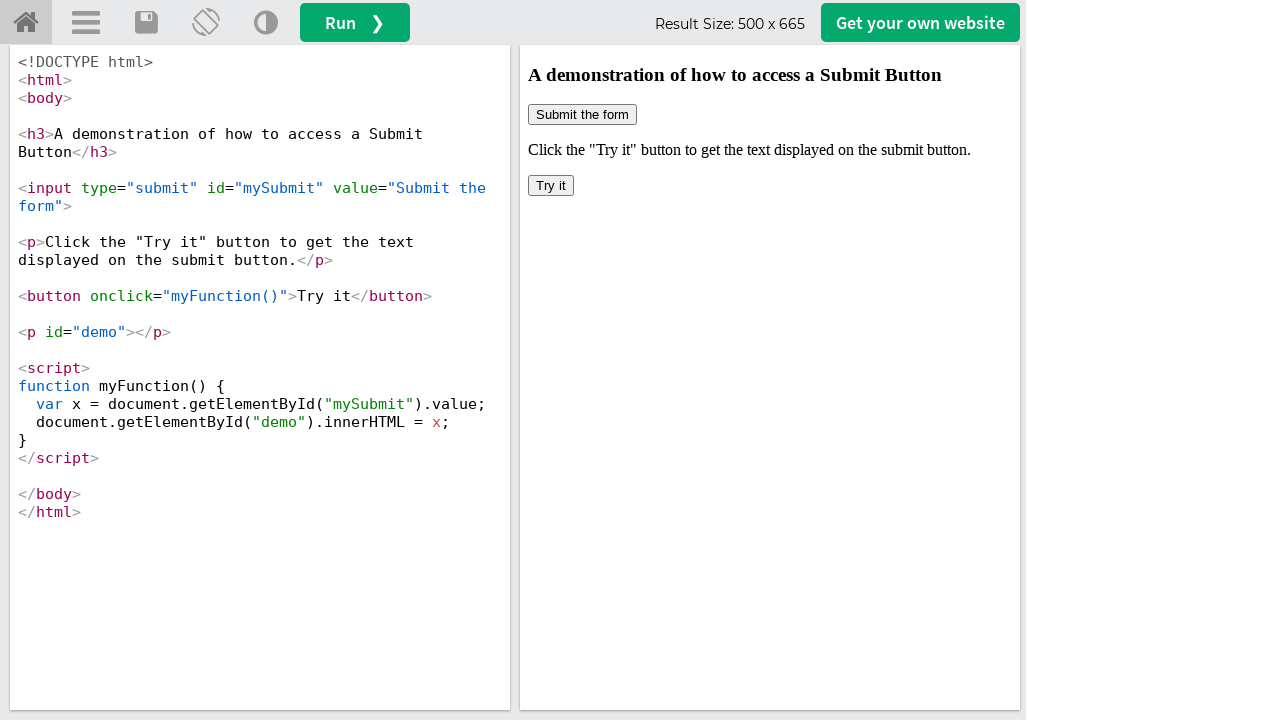

Located iframe with ID 'iframeResult'
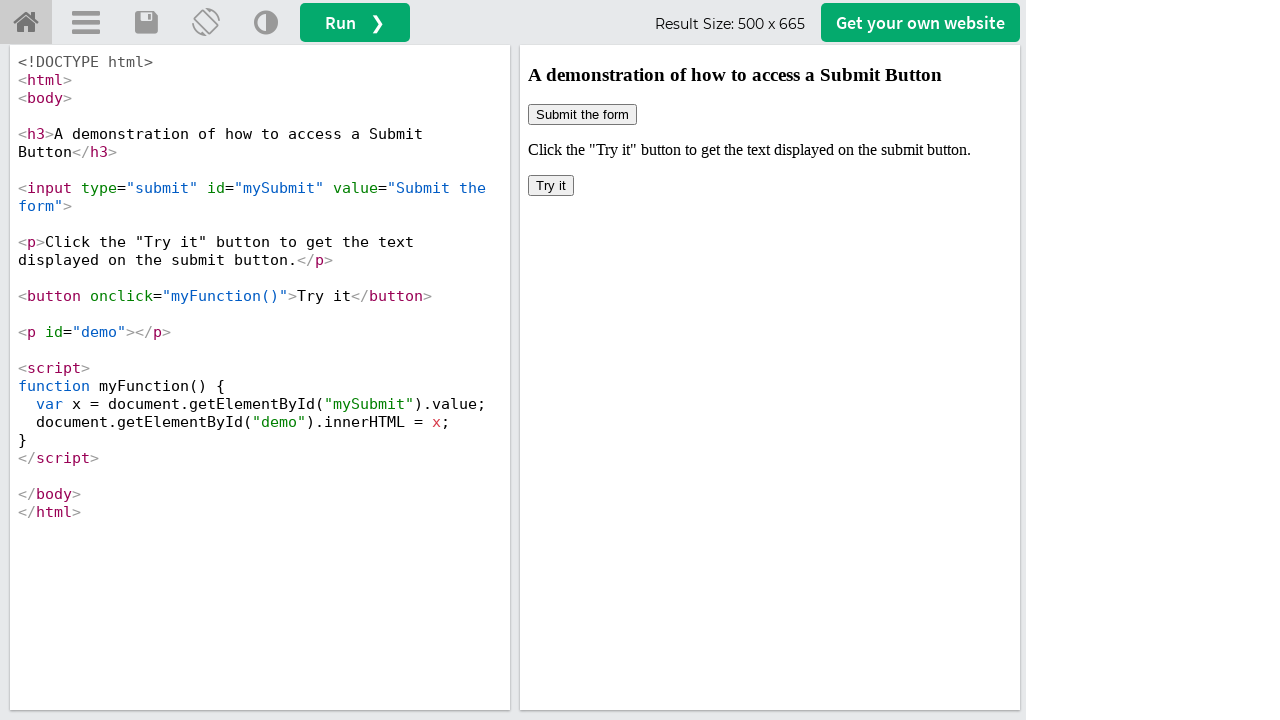

Located submit button with ID 'mySubmit' within iframe
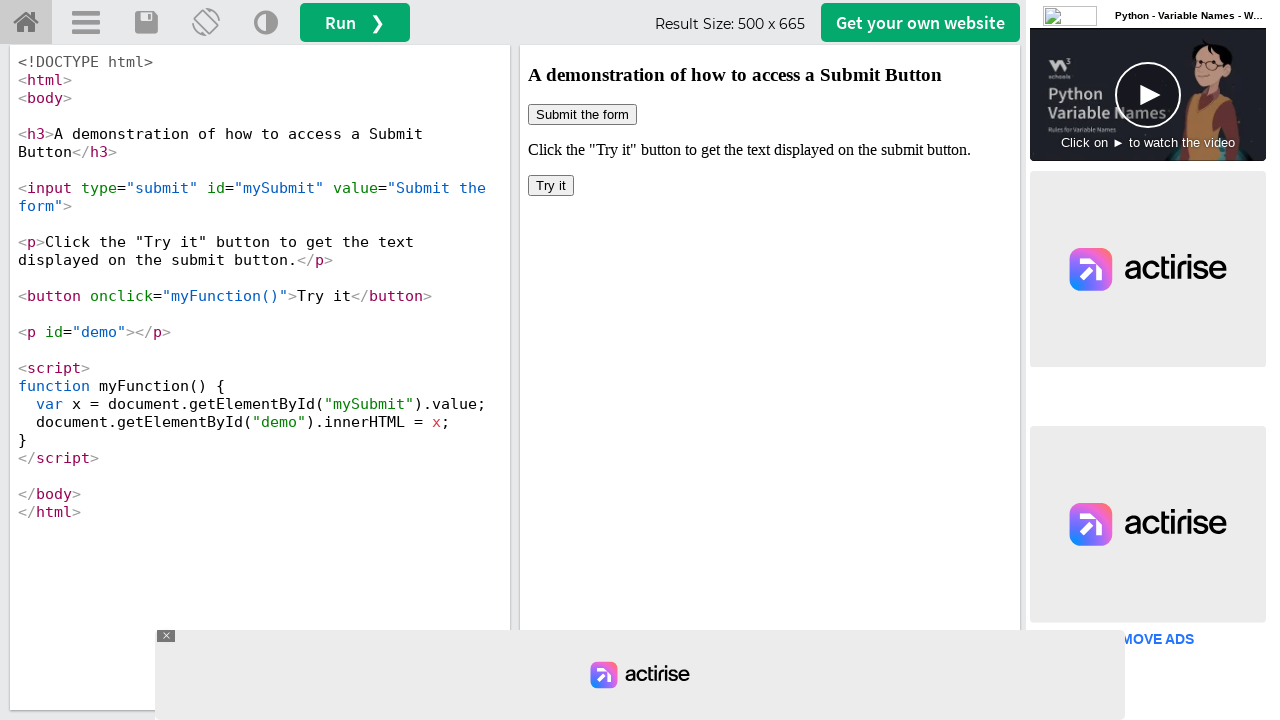

Submit button became visible
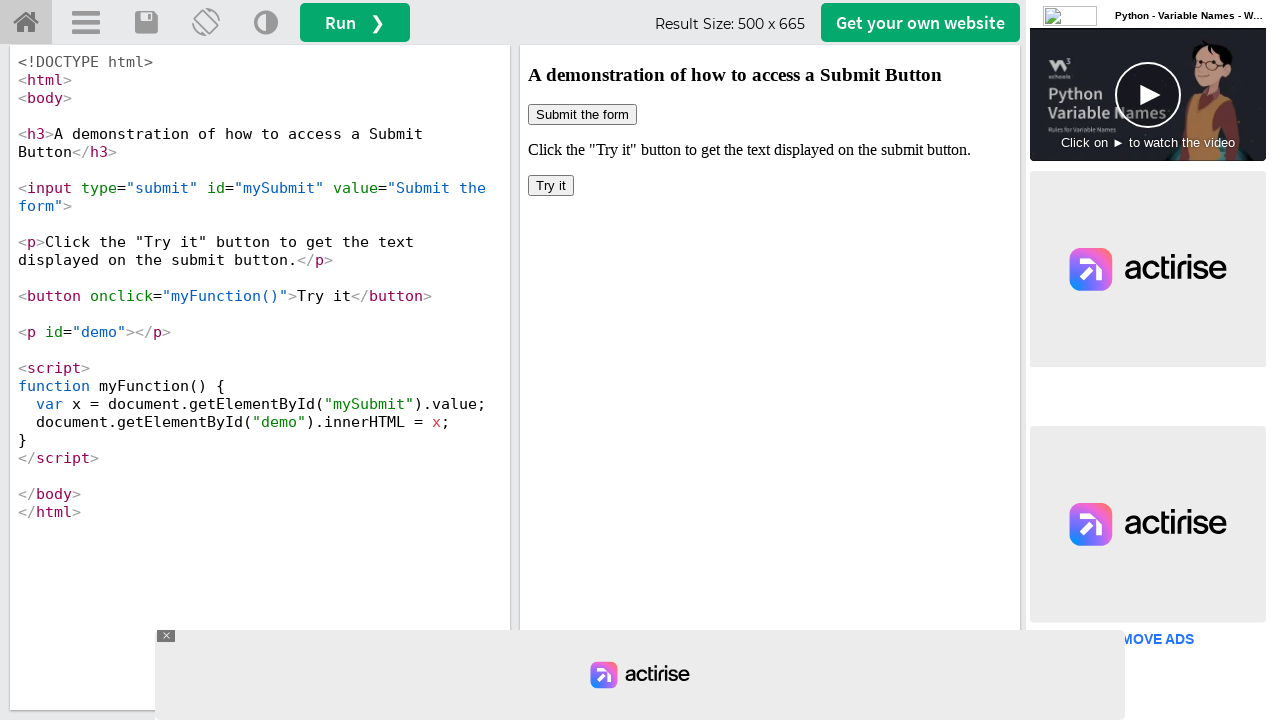

Applied red border highlight to submit button
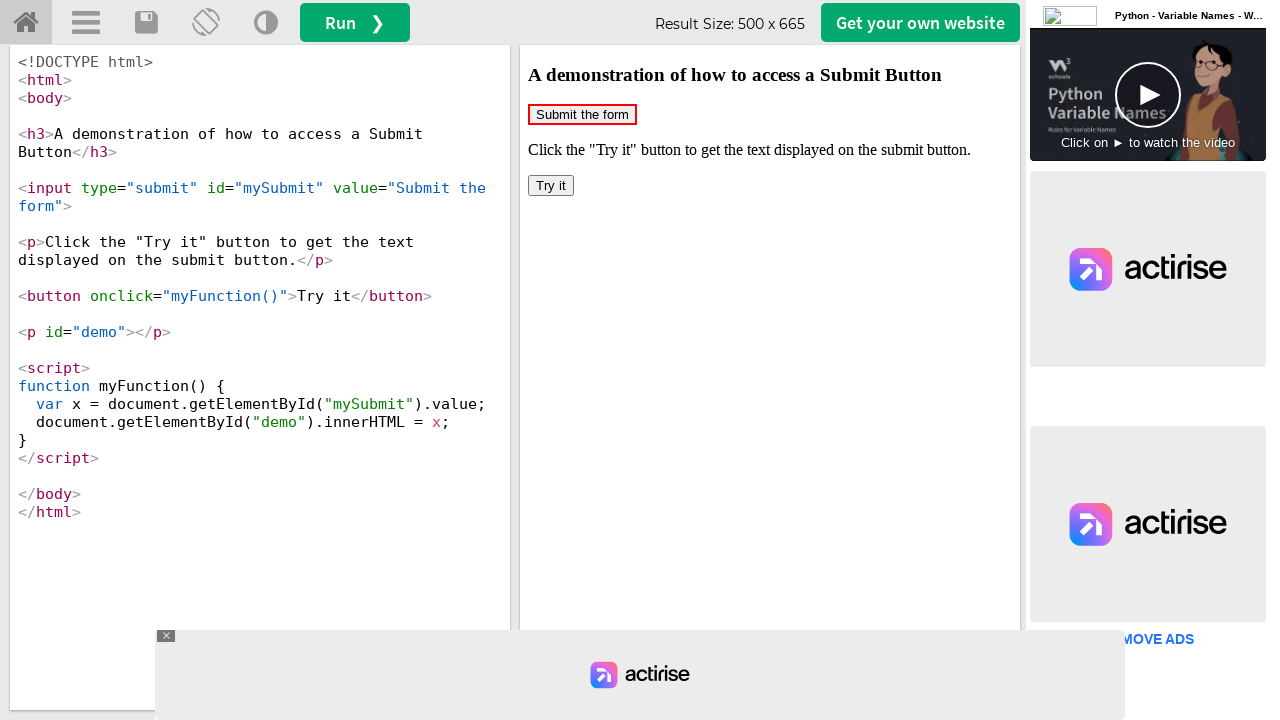

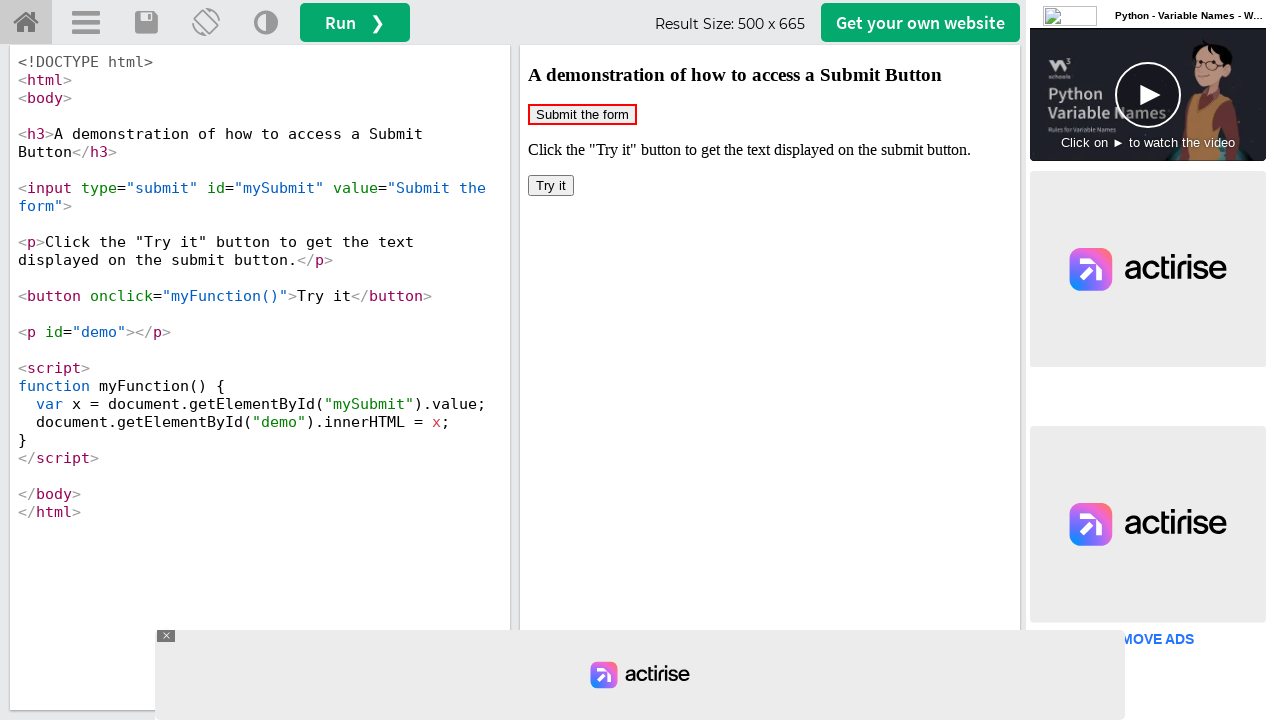